Tests form input functionality on a practice automation page by filling text fields that are located relative to other elements (above alert button and below a legend section).

Starting URL: https://rahulshettyacademy.com/AutomationPractice/

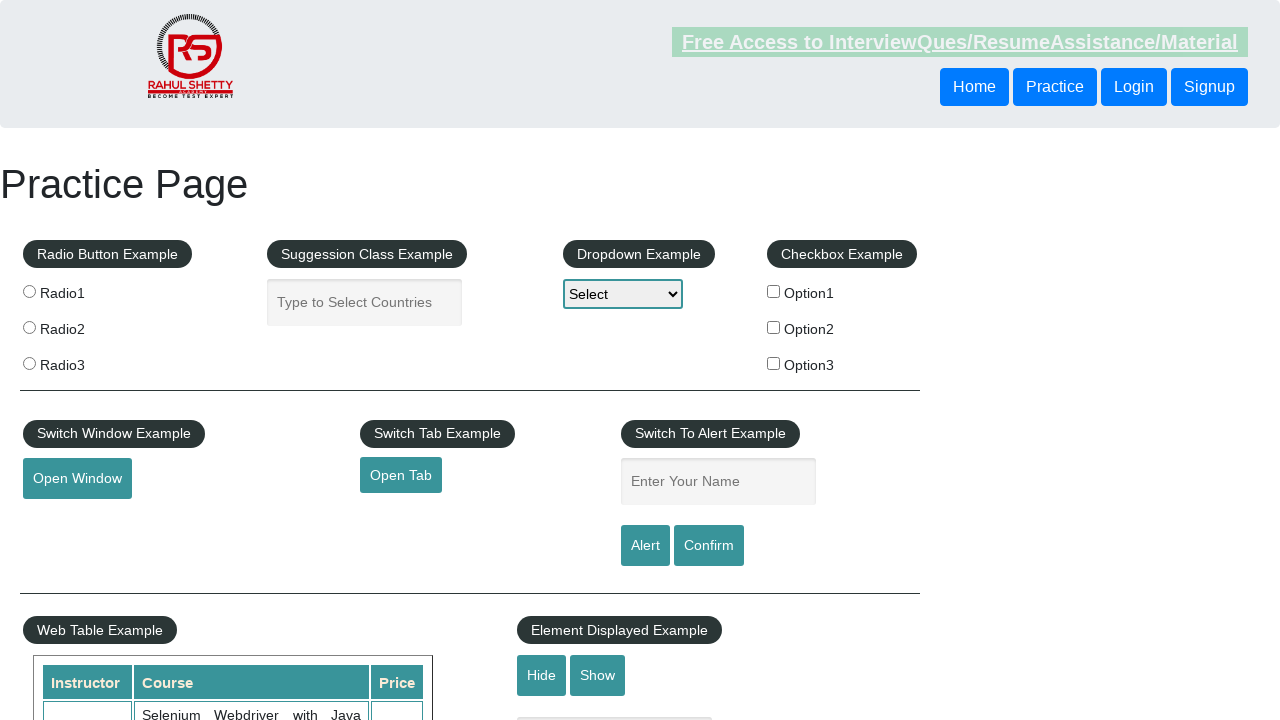

Filled 'Enter Your Name' field with 'vitthal' on input#name
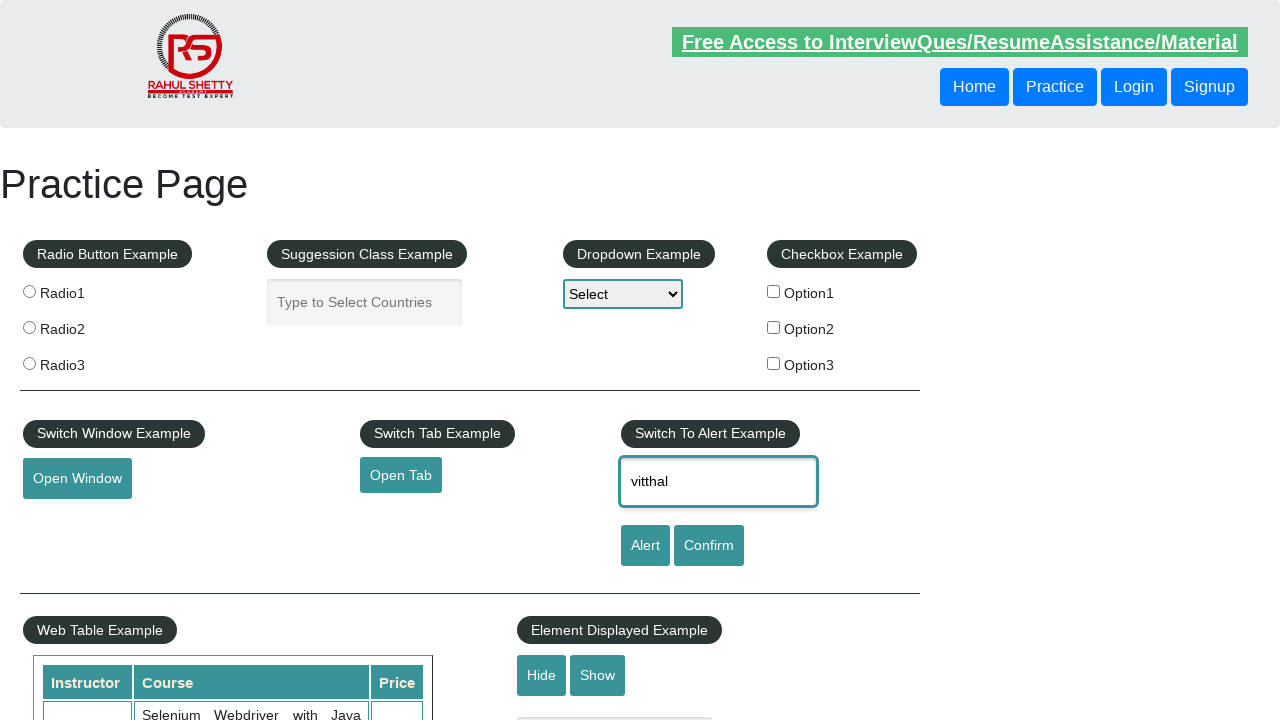

Filled autocomplete field below 'Suggestion Class Example' legend with 'mahesh' on input#autocomplete
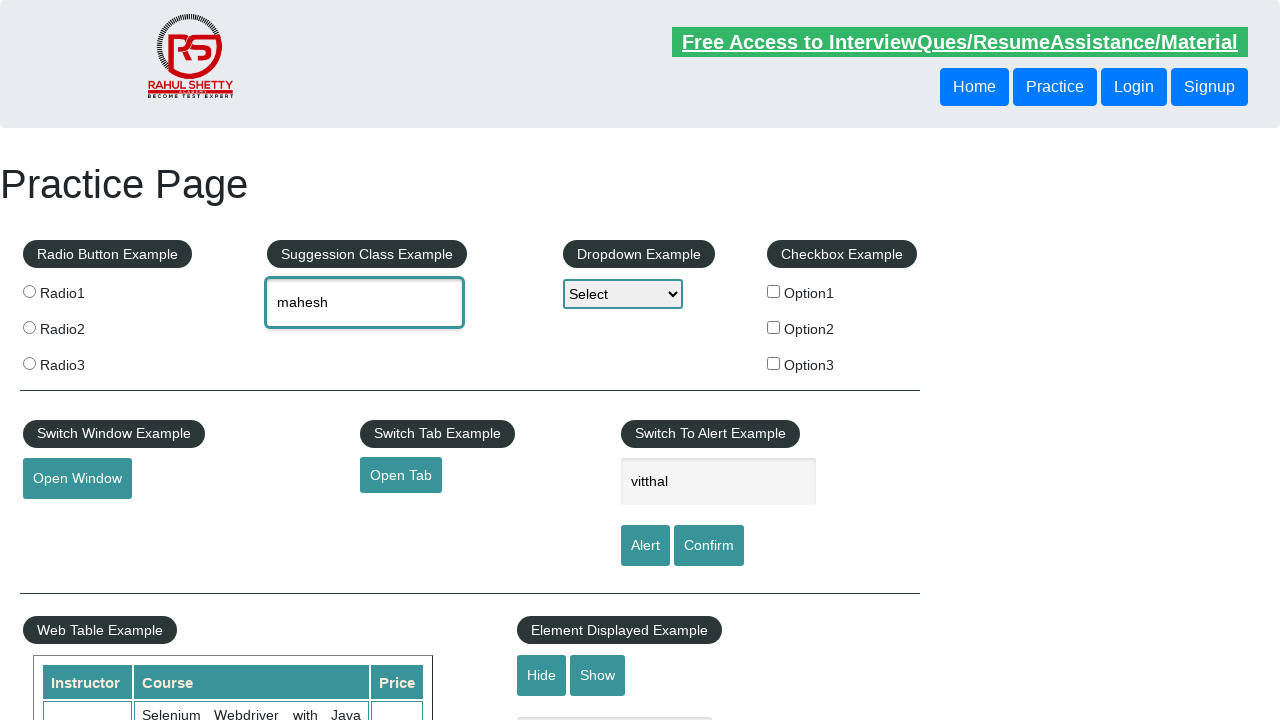

Waited 500ms for inputs to be registered
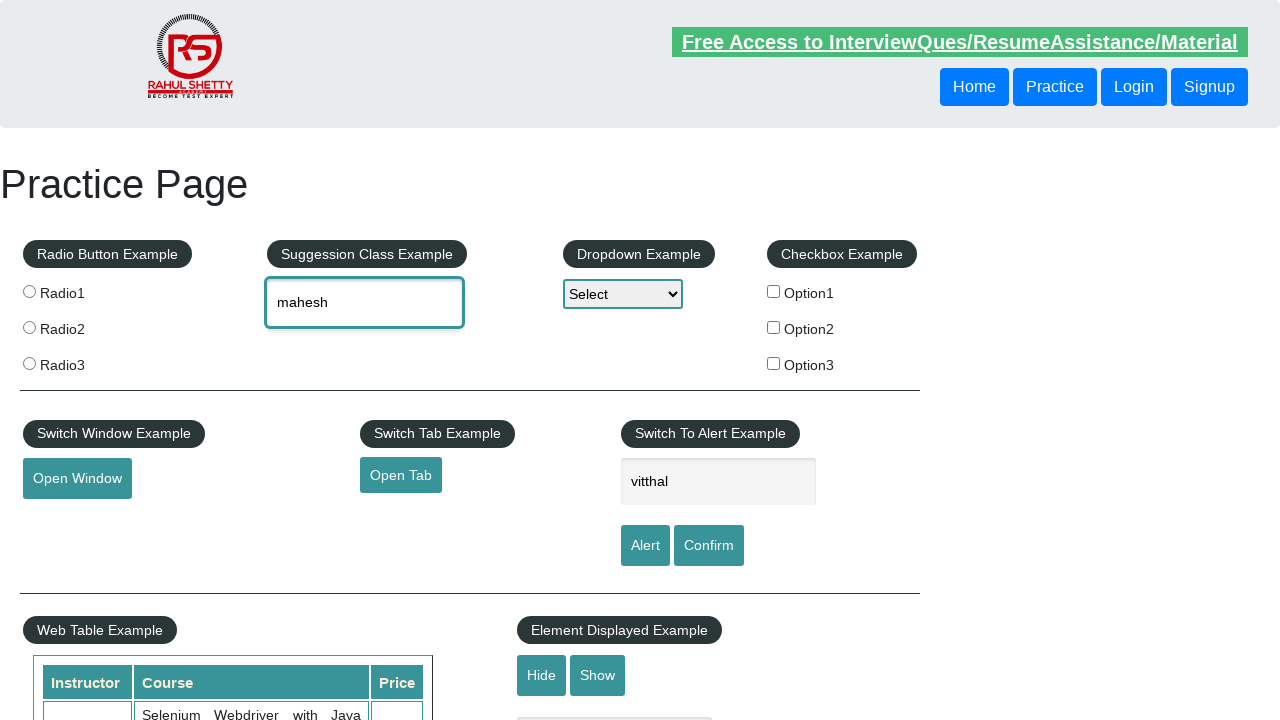

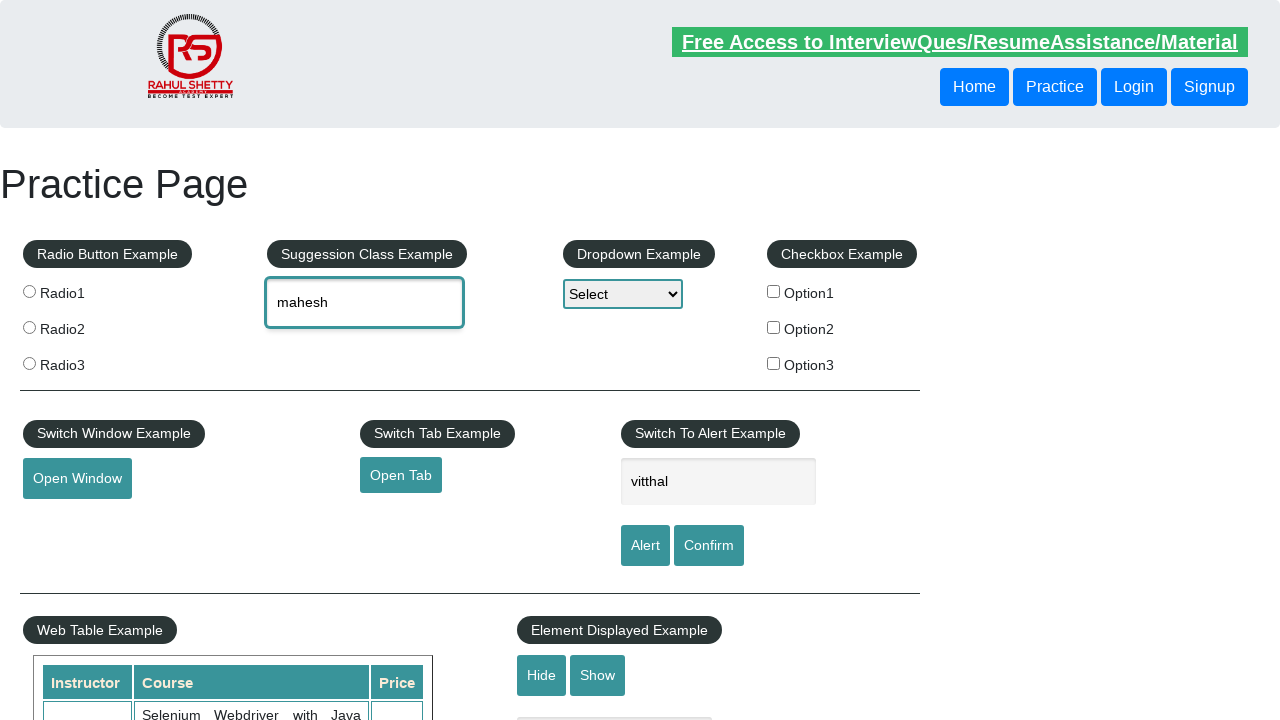